Navigates to OrangeHRM demo page, retrieves page title and URL, then clicks on the "OrangeHRM, Inc" link which opens a new browser window to test window handling.

Starting URL: https://opensource-demo.orangehrmlive.com/web/index.php/auth/login

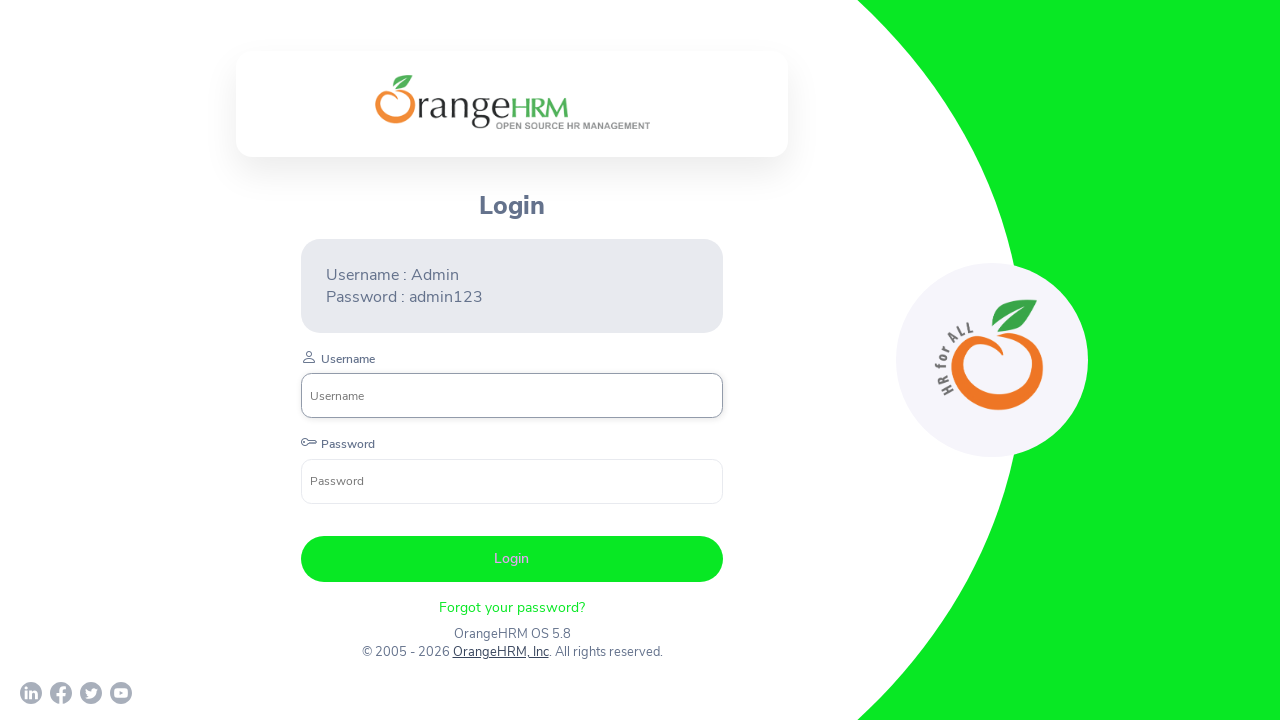

Waited for page to load (networkidle state reached)
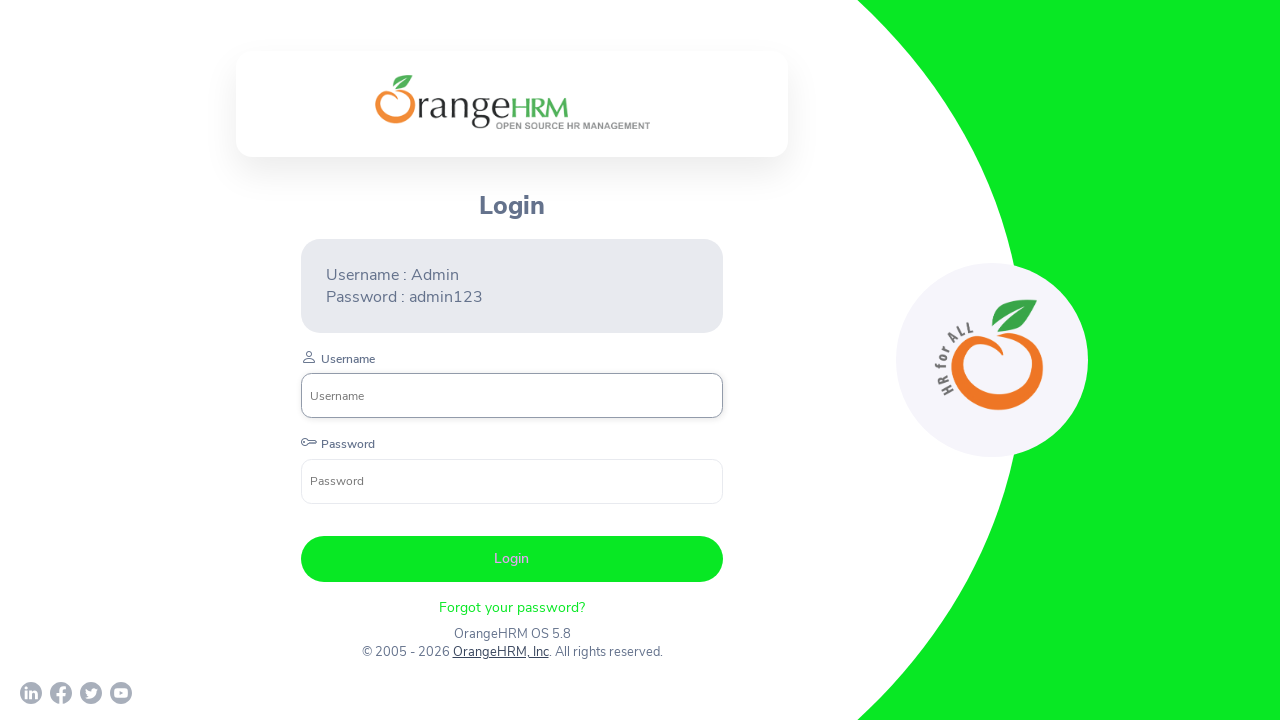

Retrieved page title: OrangeHRM
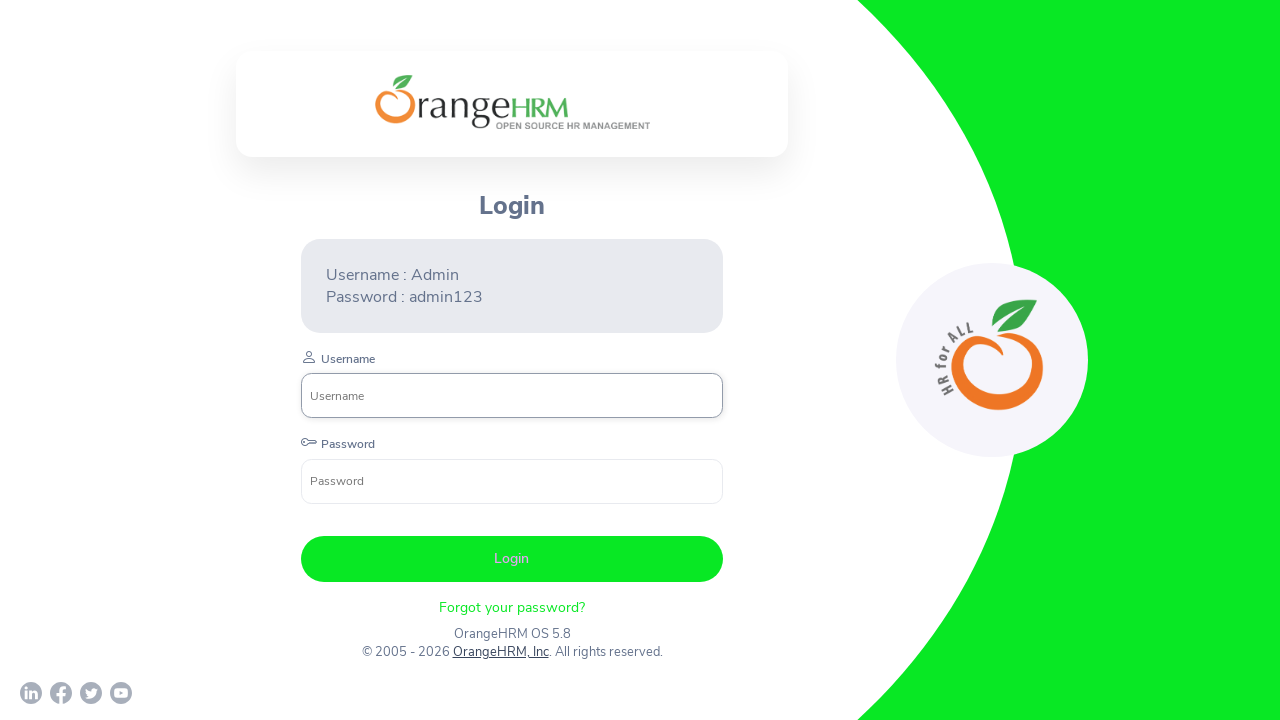

Retrieved current URL: https://opensource-demo.orangehrmlive.com/web/index.php/auth/login
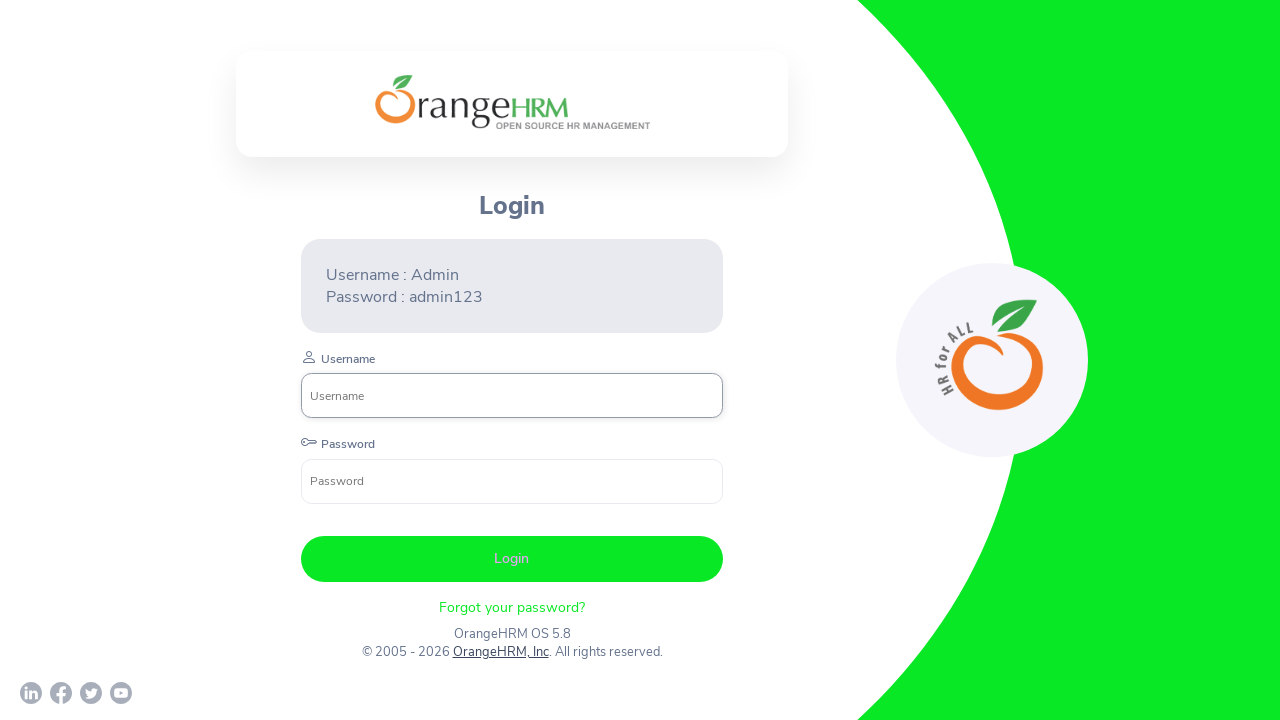

Clicked on 'OrangeHRM, Inc' link to open new window at (500, 652) on text=OrangeHRM, Inc
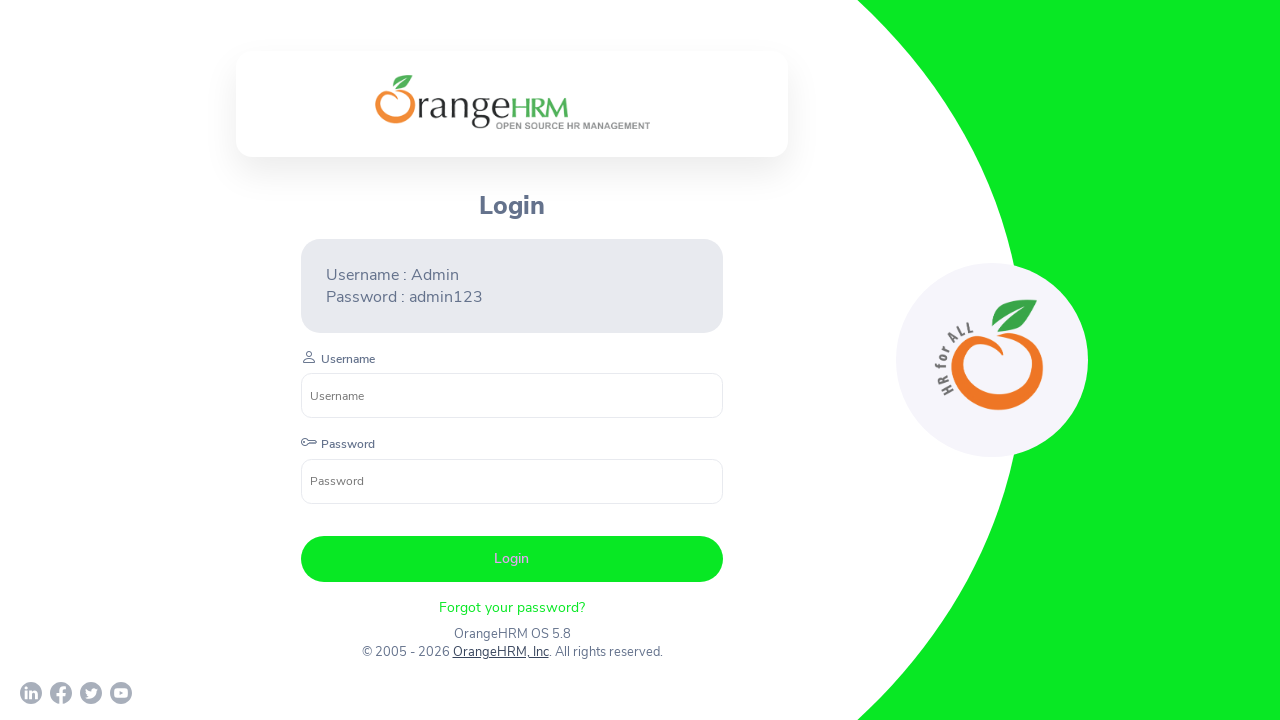

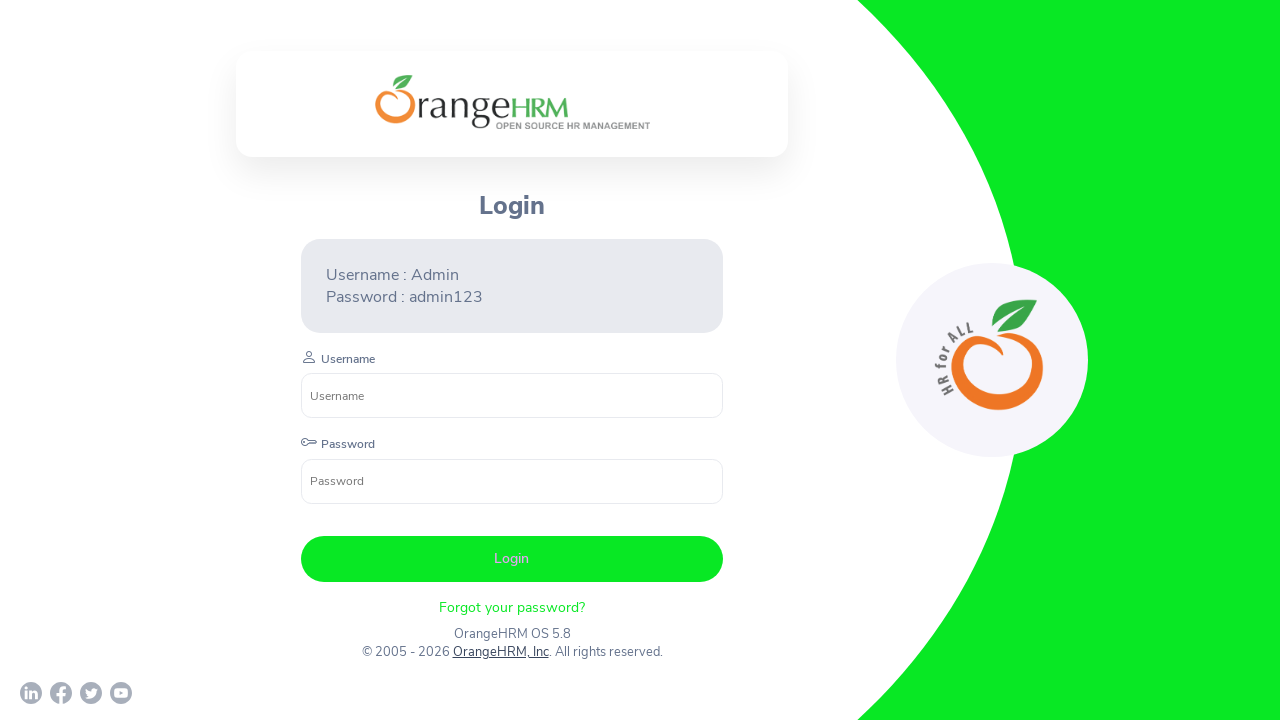